Tests iframe switching functionality by navigating into two different iframes, reading text content from each, and verifying the expected text is displayed before switching back to the main content.

Starting URL: https://demoqa.com/frames

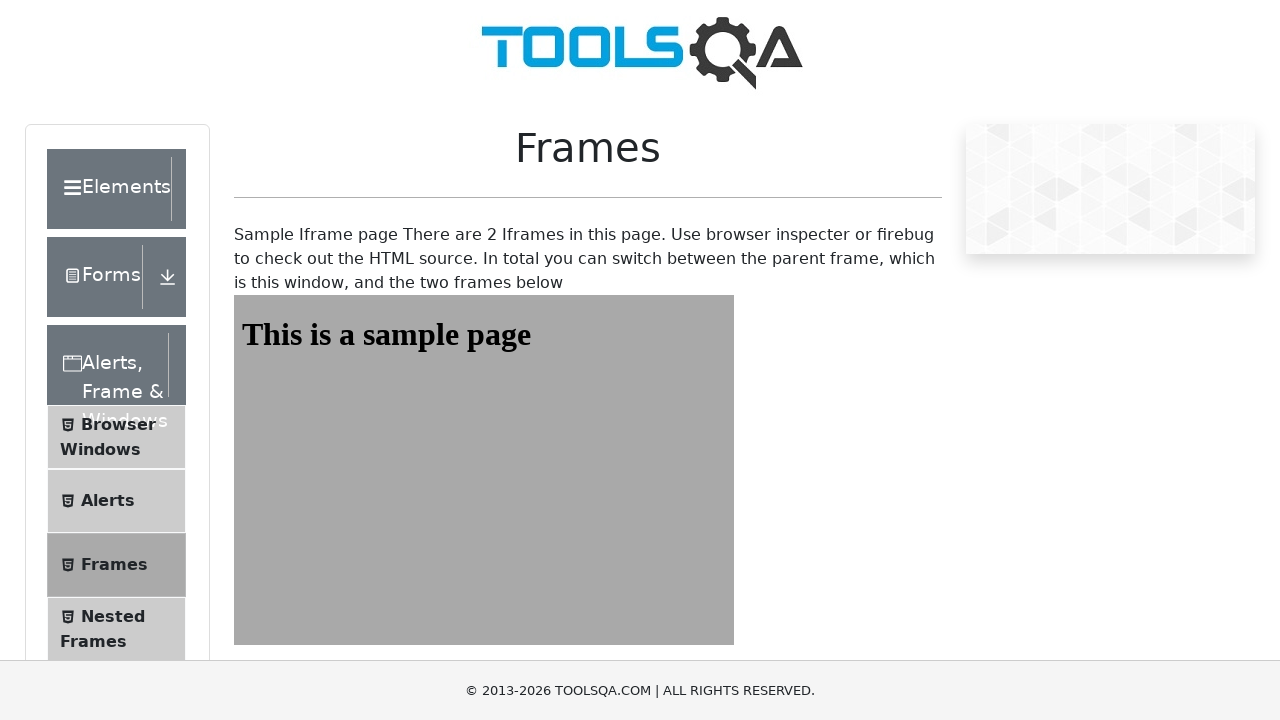

Navigated to https://demoqa.com/frames
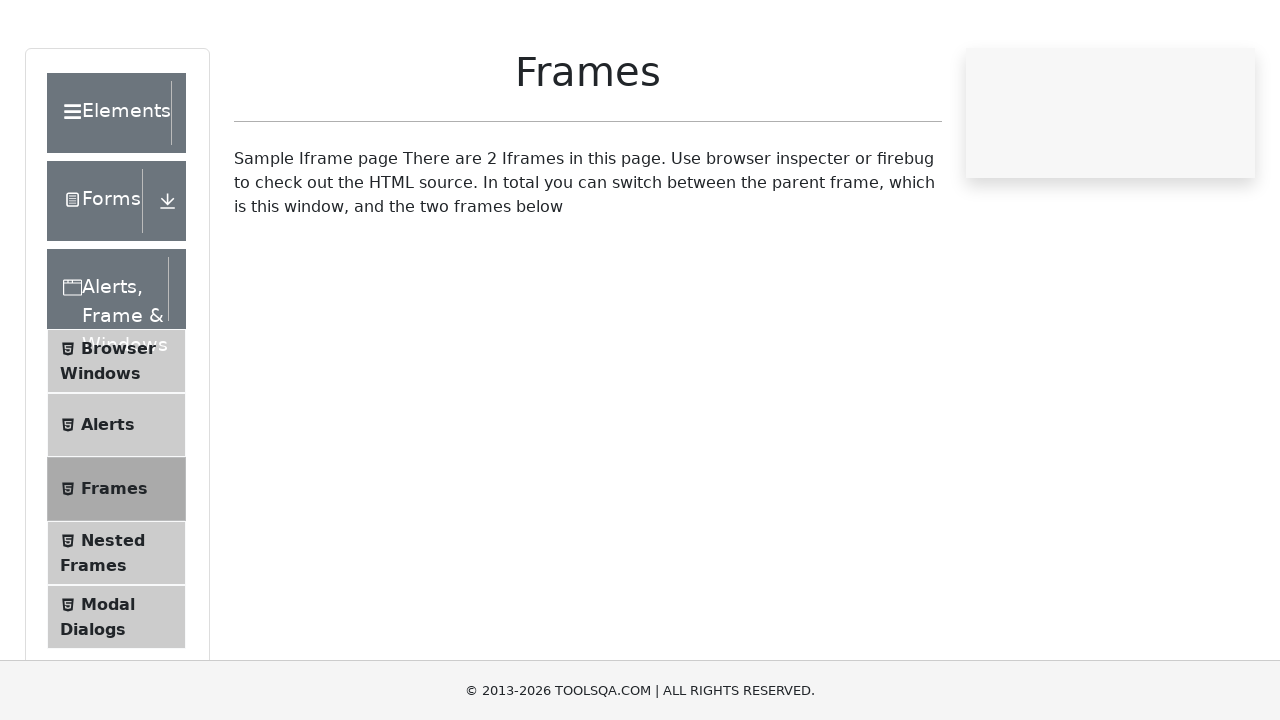

Located frame1 using frame_locator
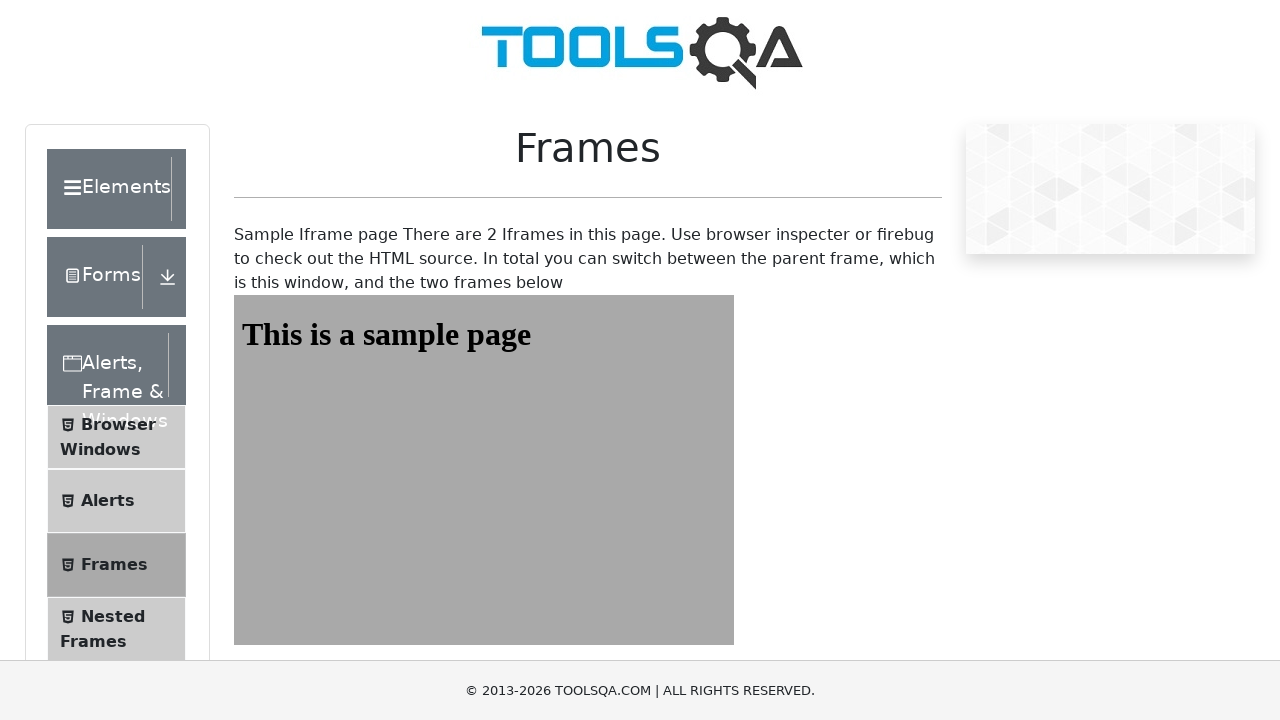

Retrieved text content from frame1: 'This is a sample page'
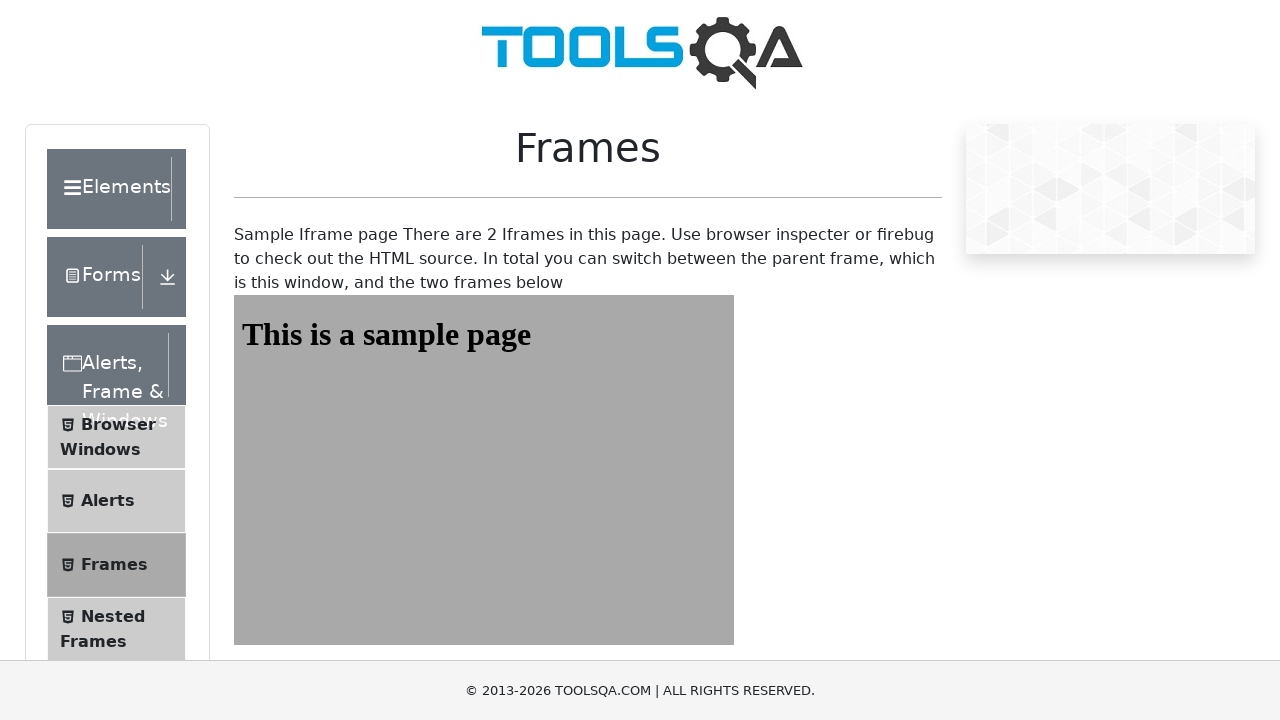

Verified frame1 text content matches expected value
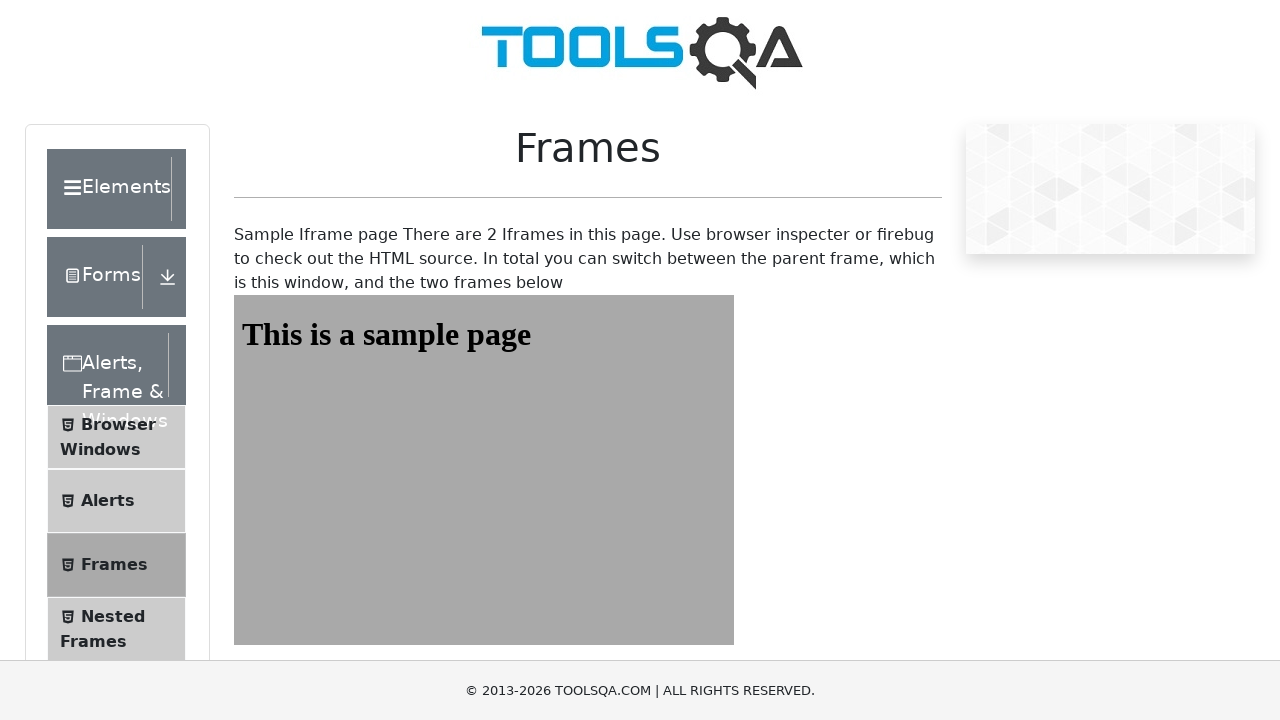

Located frame2 using frame_locator
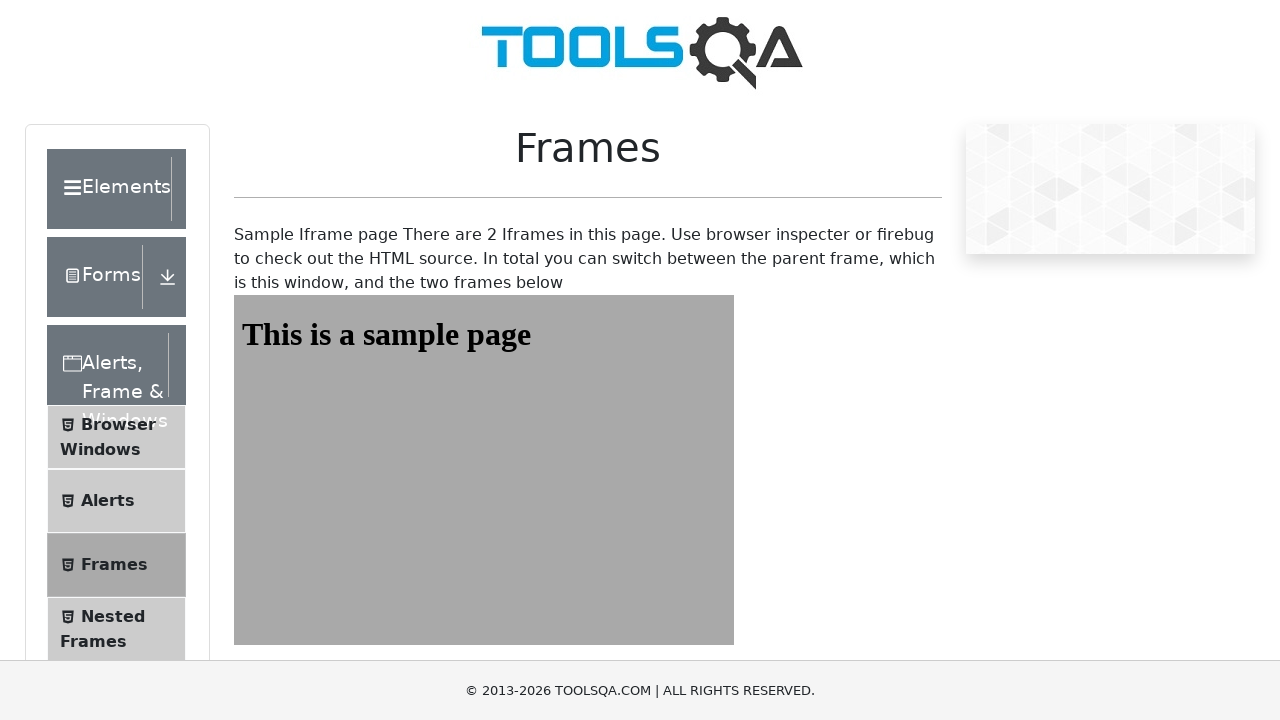

Retrieved text content from frame2: 'This is a sample page'
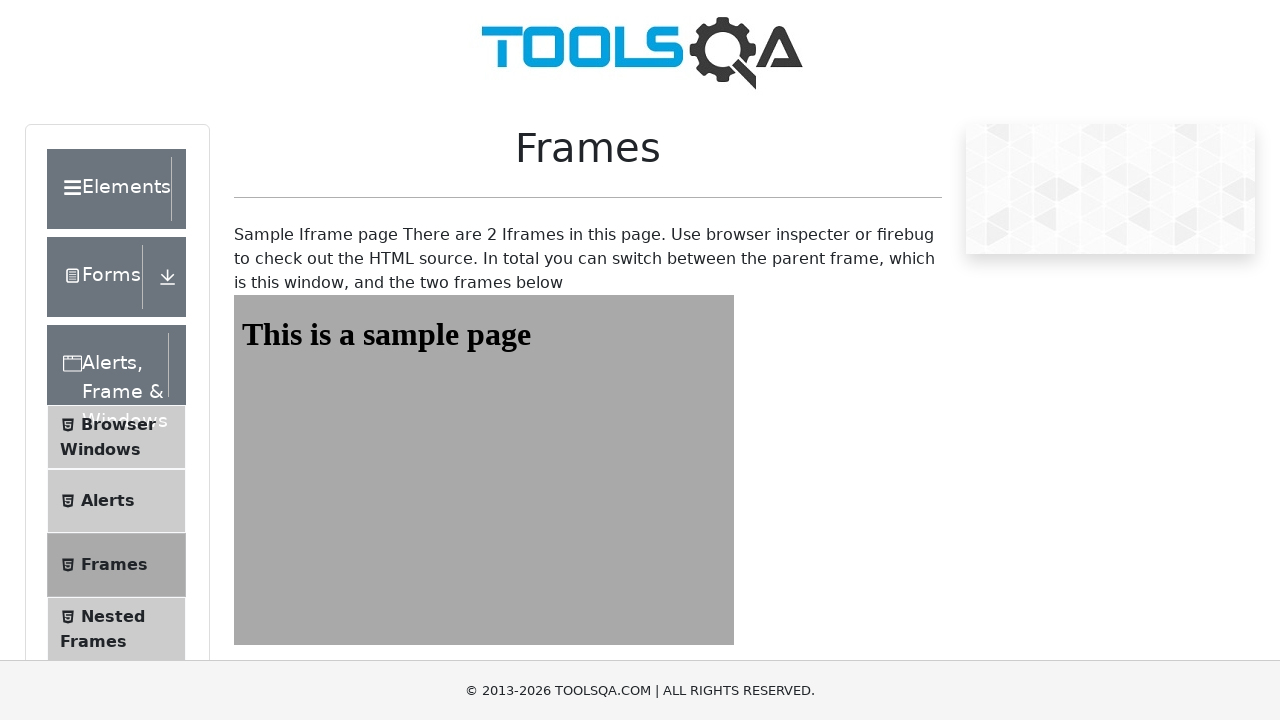

Verified frame2 text content matches expected value
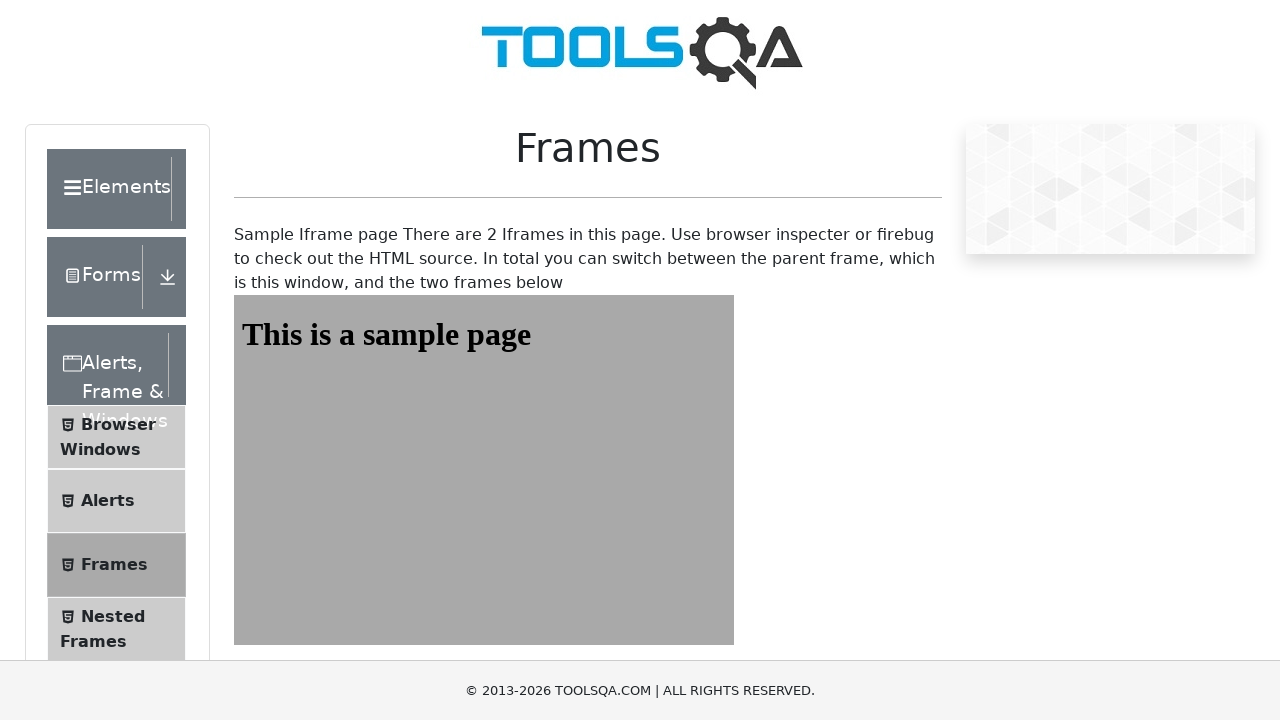

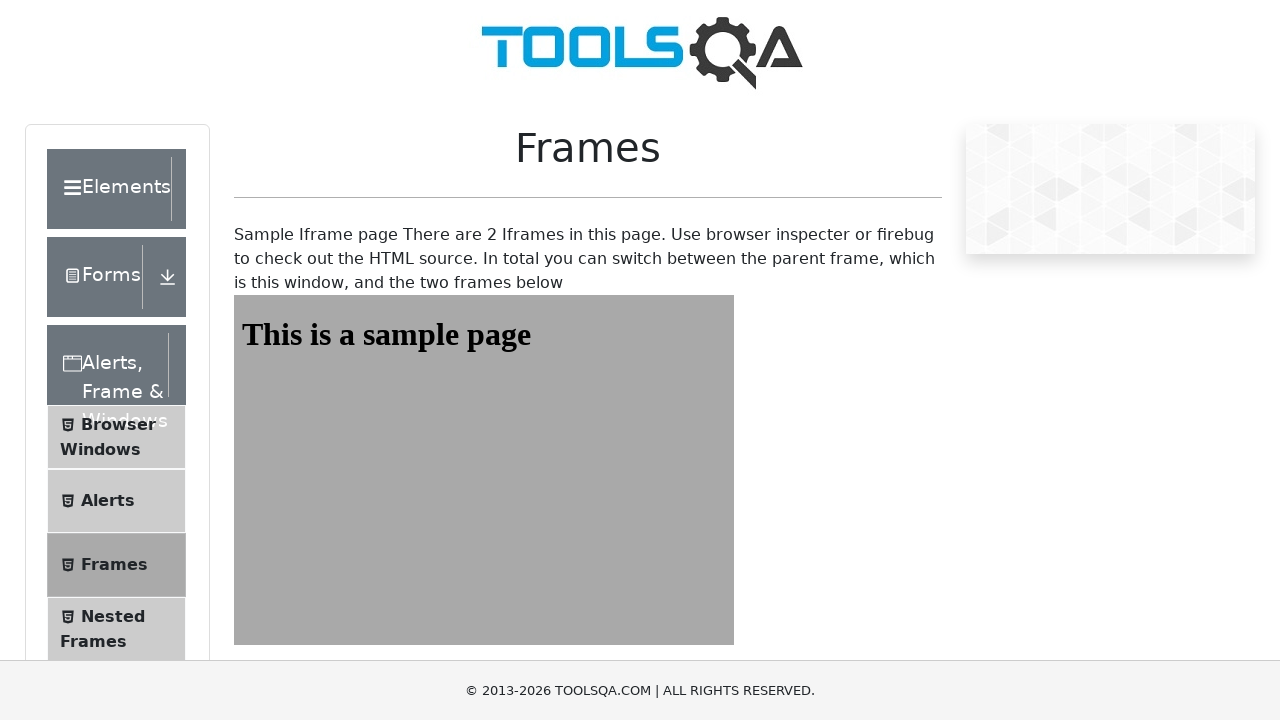